Tests modal popup functionality by clicking a button to open a modal and then clicking the close button to dismiss it.

Starting URL: https://demoapps.qspiders.com/ui/modal?sublist=0

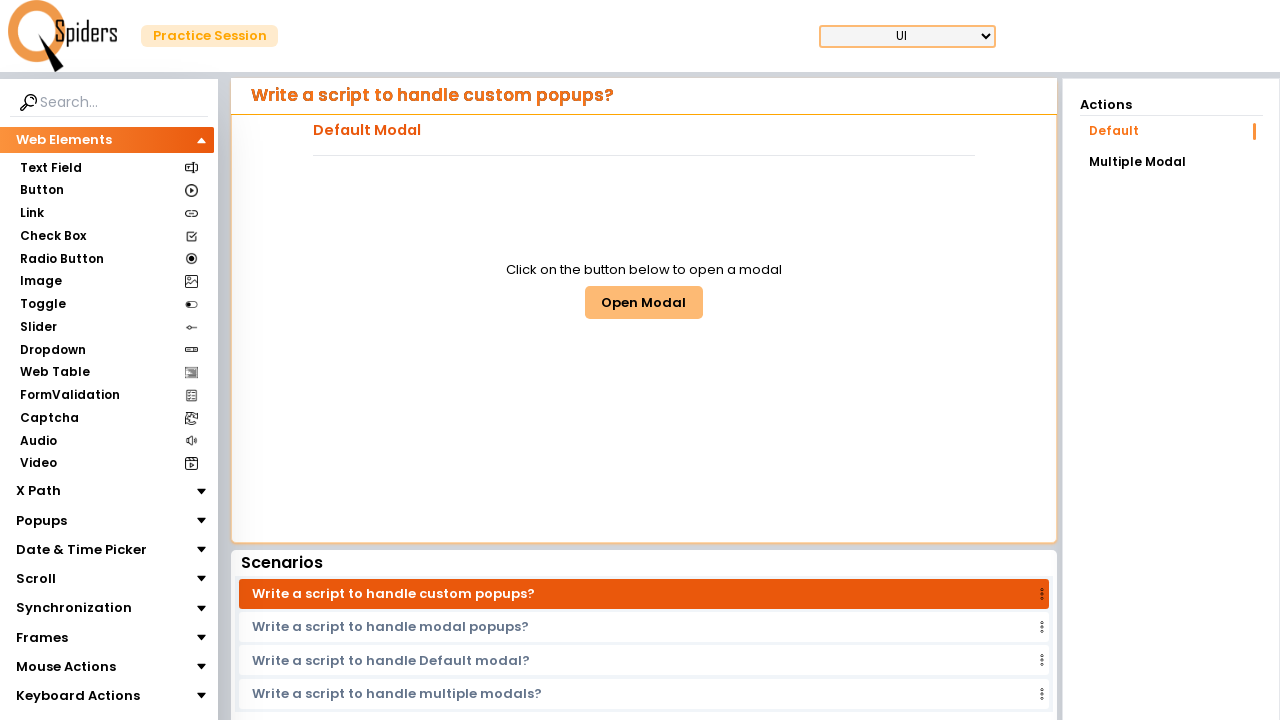

Clicked button to open modal popup at (644, 302) on #modal1
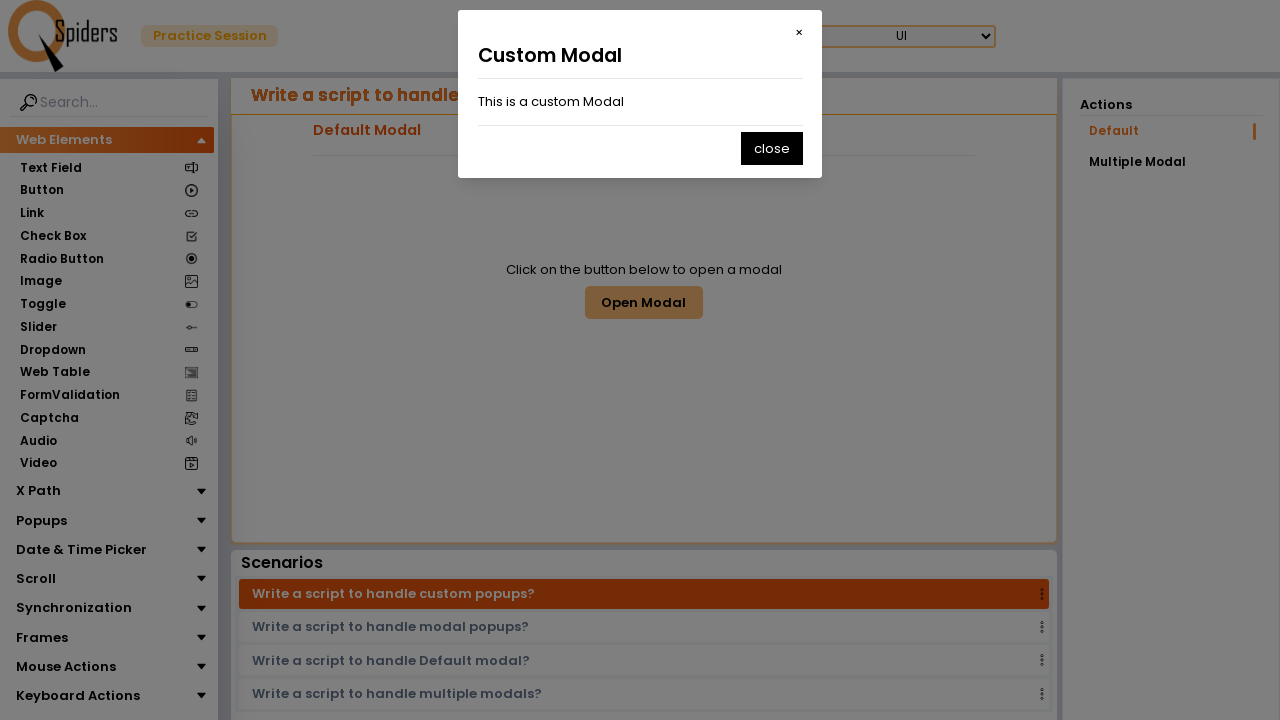

Clicked close button to dismiss modal popup at (772, 148) on #closeModal
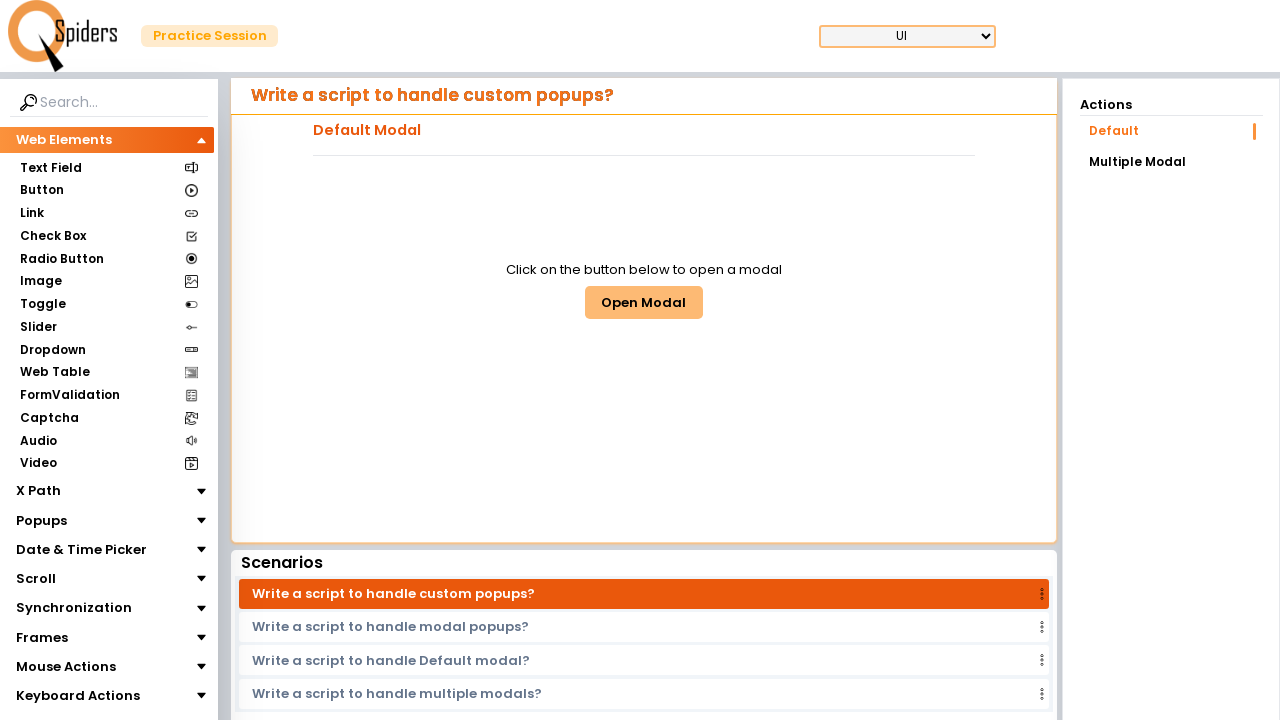

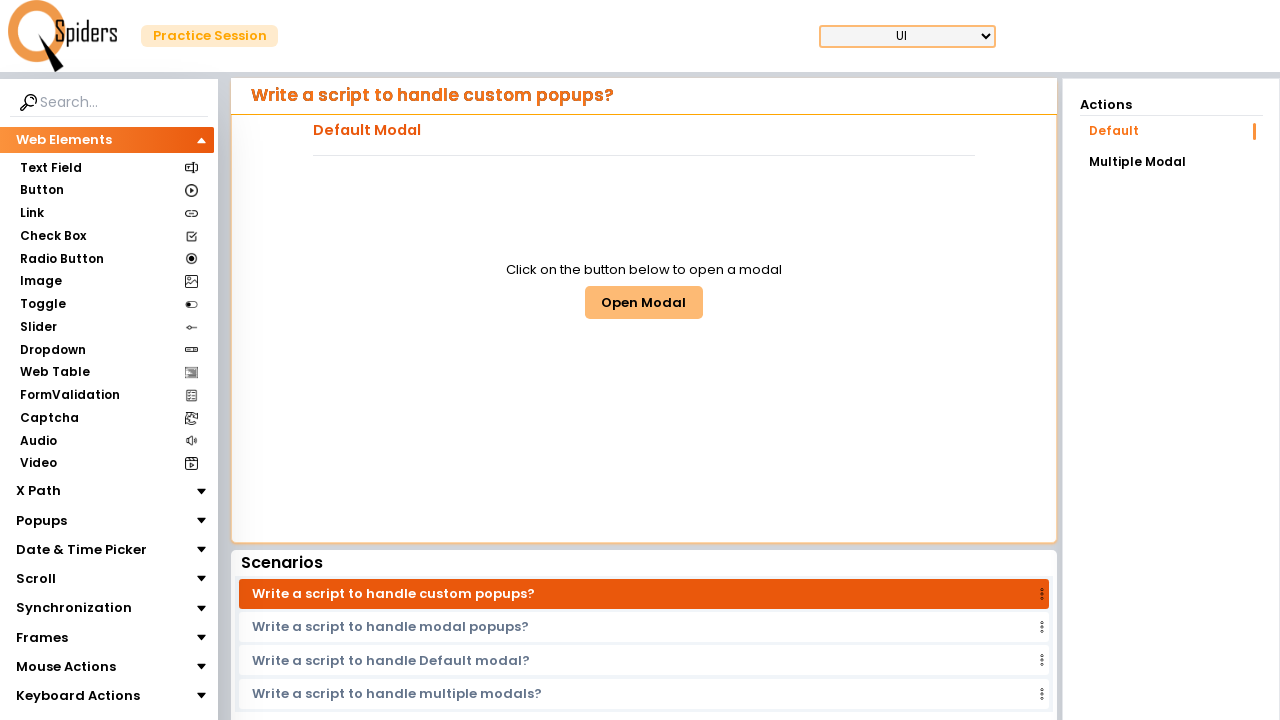